Tests various XPath selectors and form interaction on a demo page, including filling username and password fields and handling alerts

Starting URL: https://testeroprogramowania.github.io/selenium/basics.html

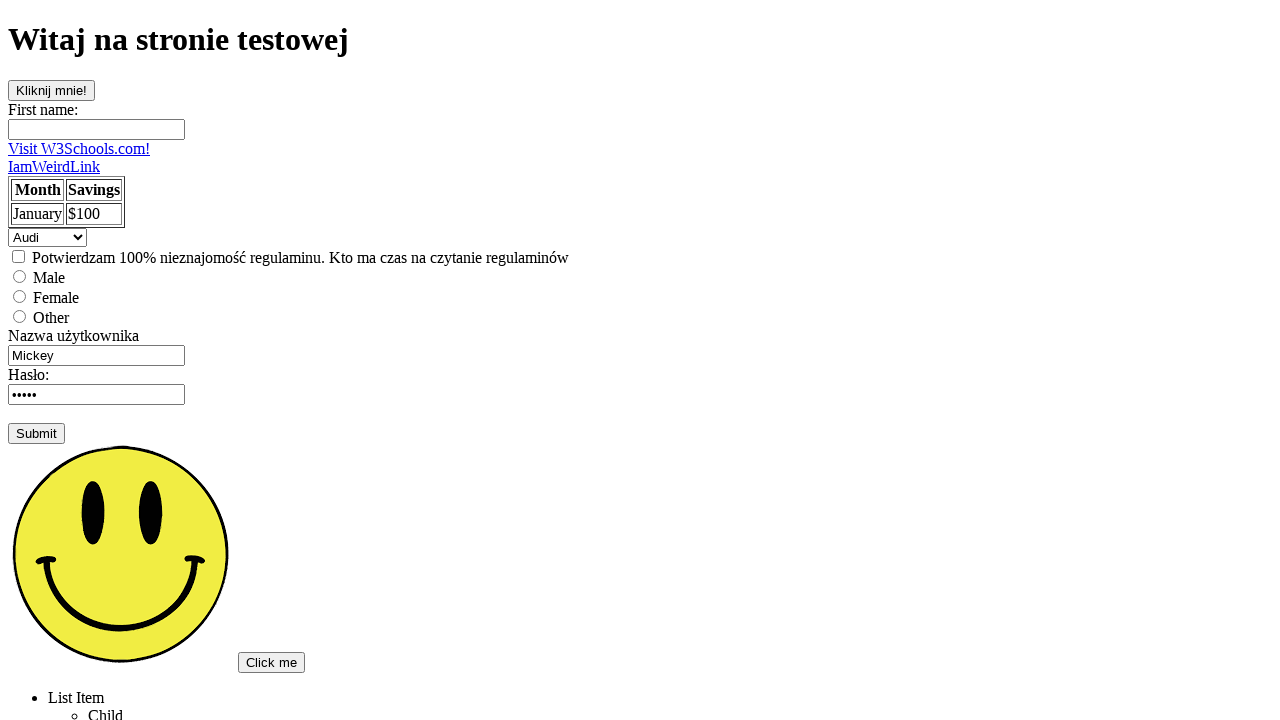

Waited for first button element to be present
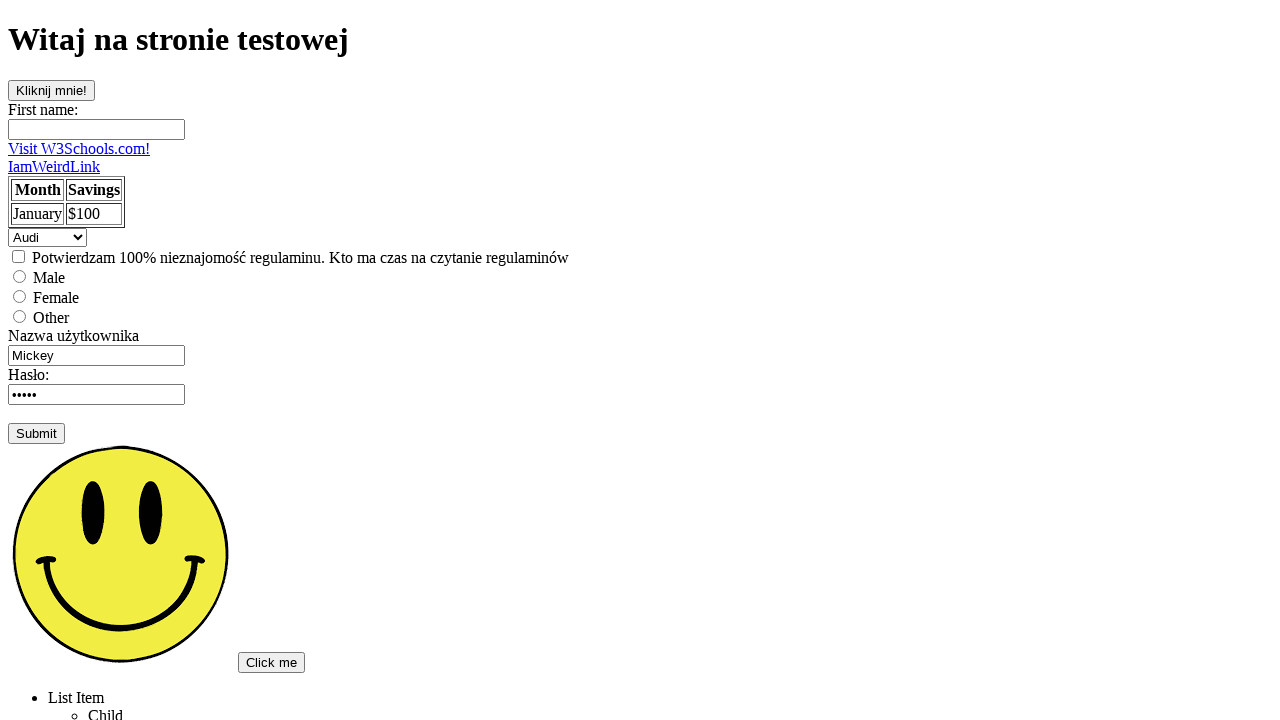

Waited for element with id 'clickOnMe' to be present
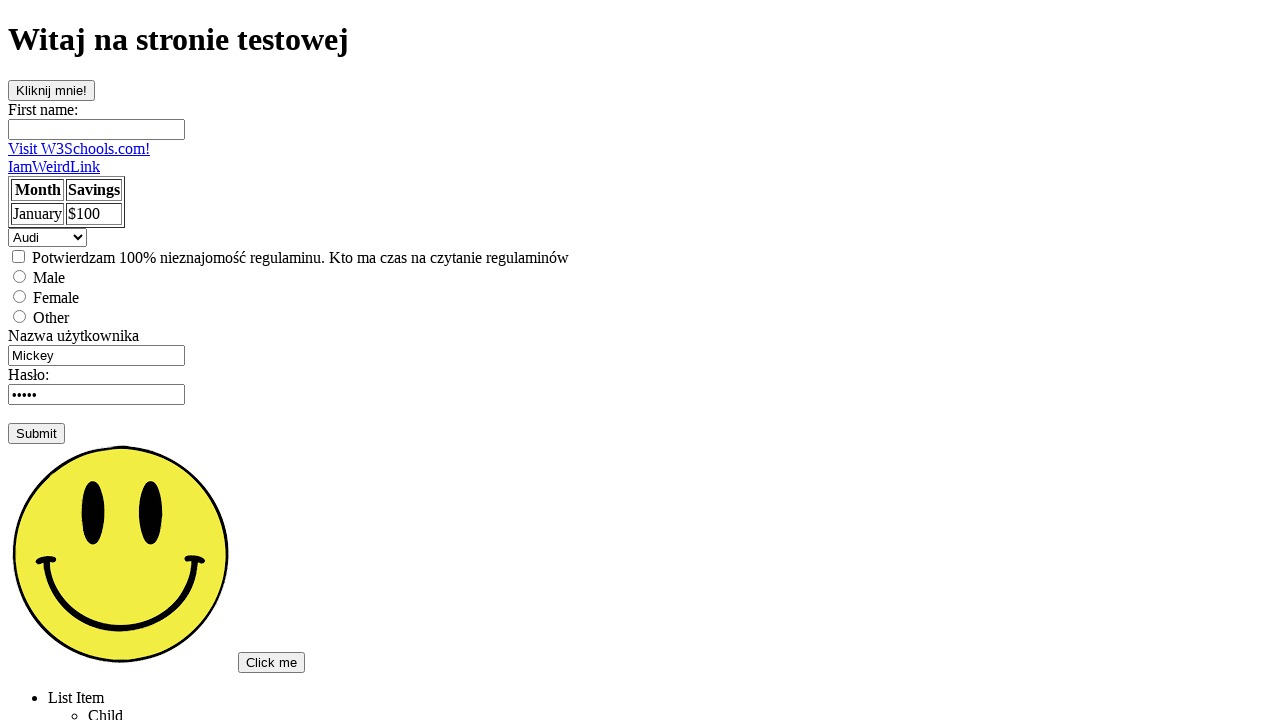

Waited for last list item element to be present
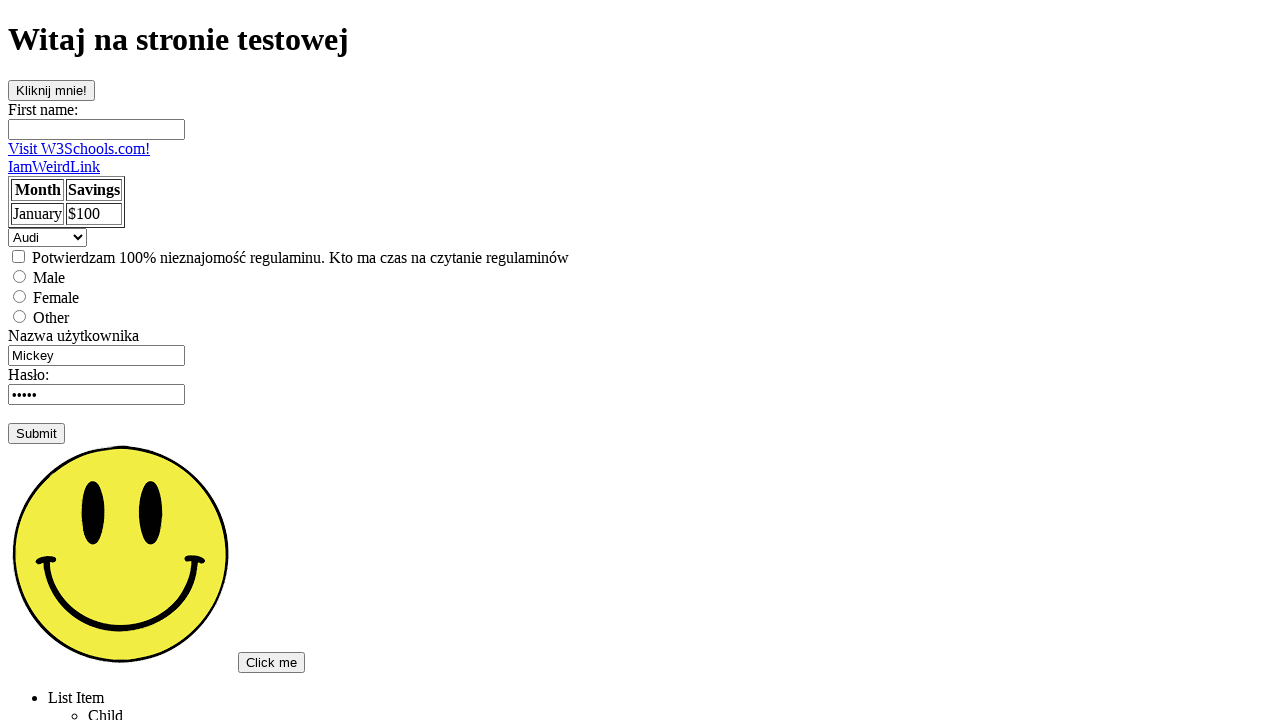

Waited for element with name starting with 'fnam' to be present
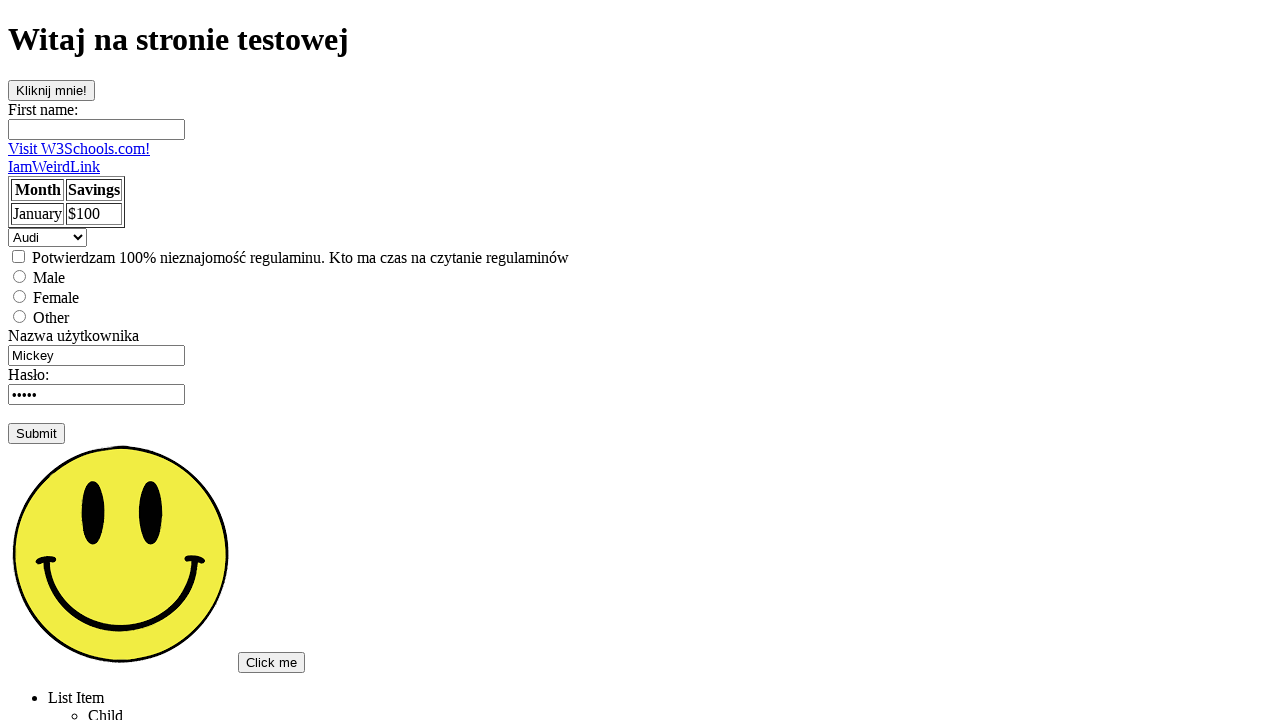

Waited for input element with name='fname' and id='fname' to be present
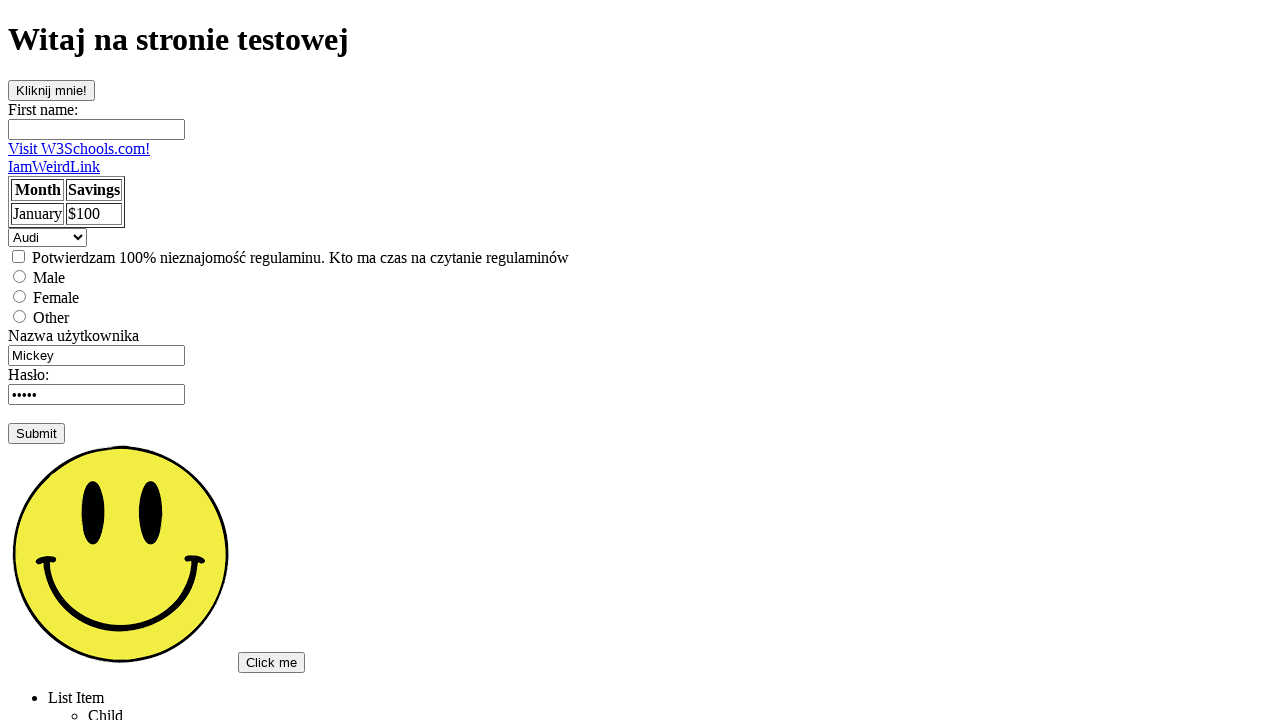

Located username field
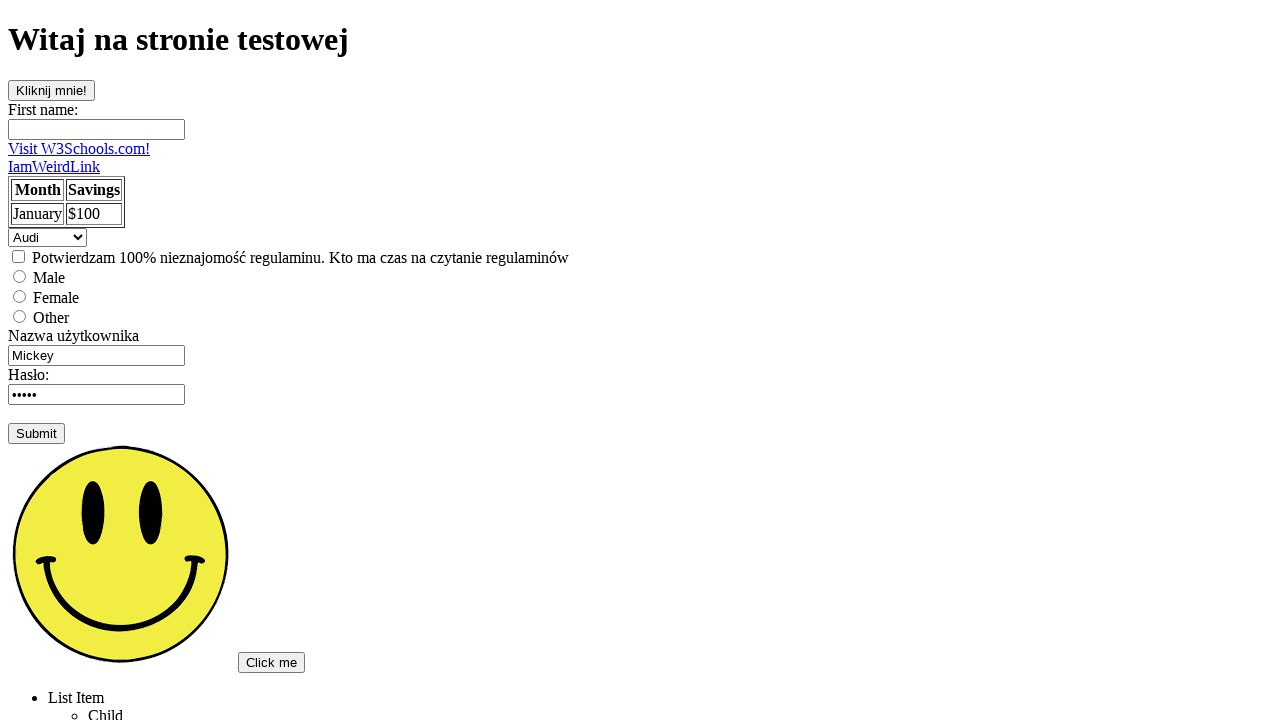

Clicked on username field at (96, 355) on xpath=/html/body/form[2]/input[1]
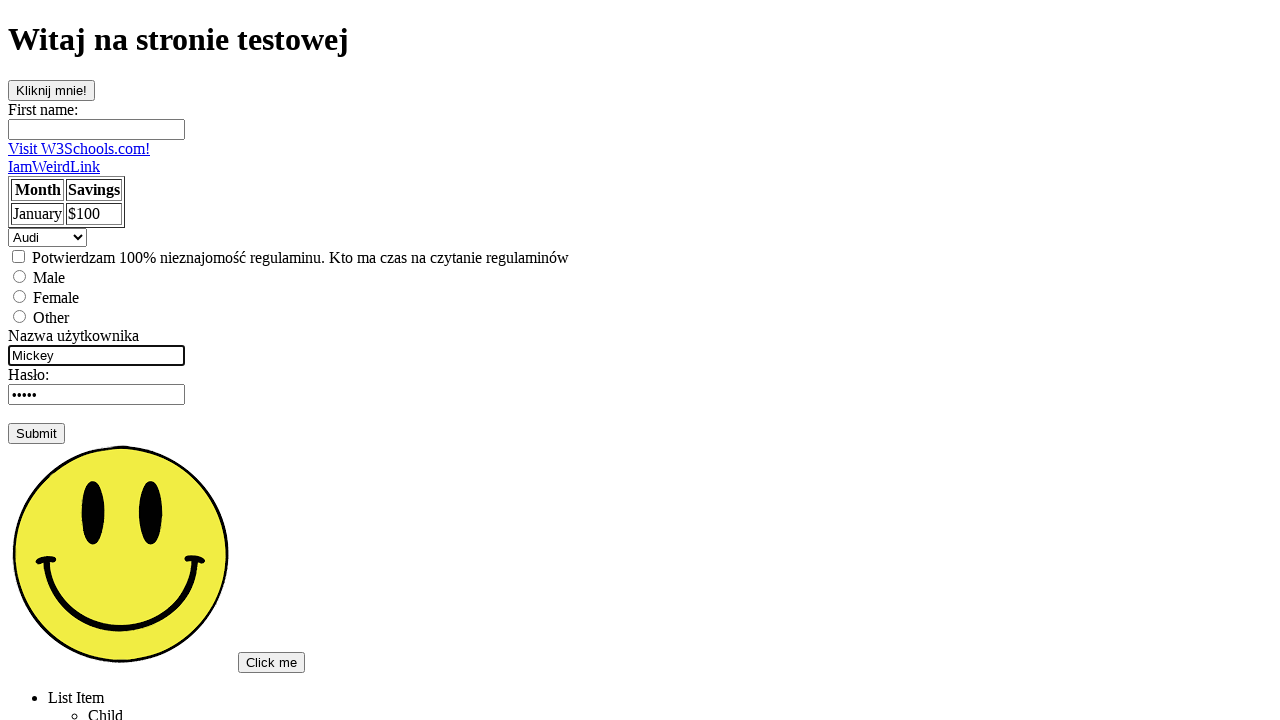

Cleared username field on xpath=/html/body/form[2]/input[1]
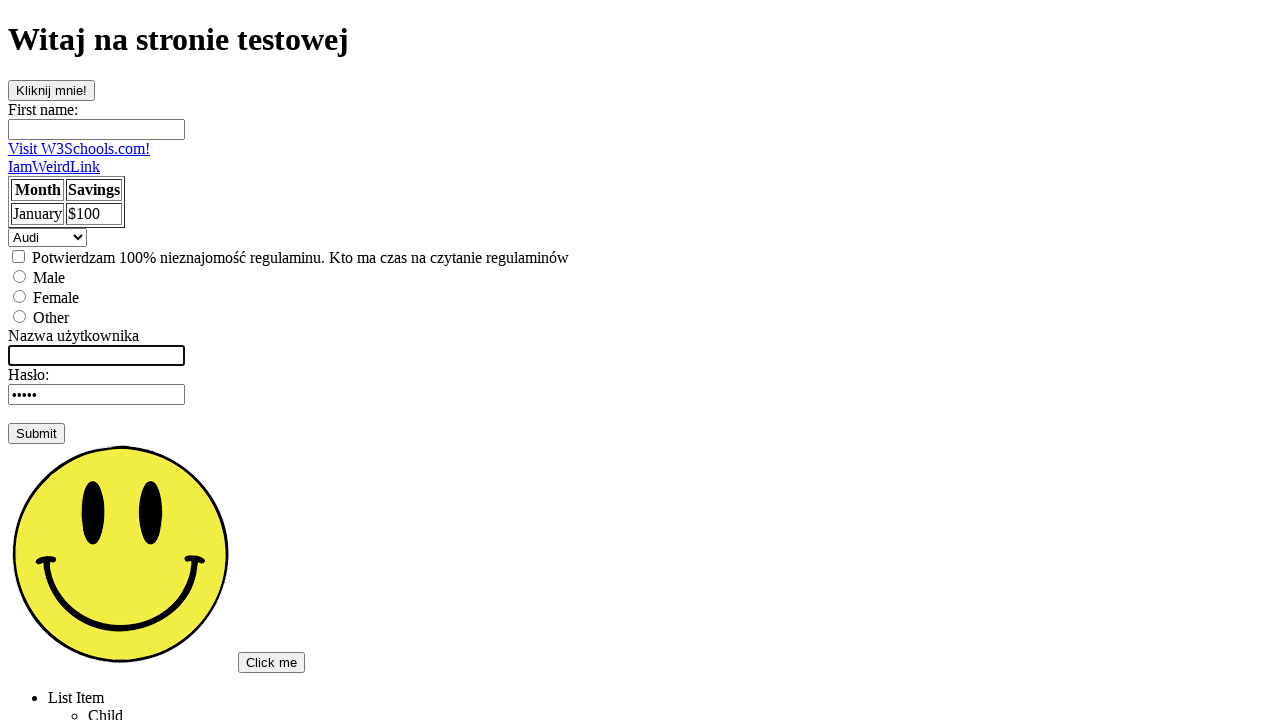

Filled username field with 'TestUser456' on xpath=/html/body/form[2]/input[1]
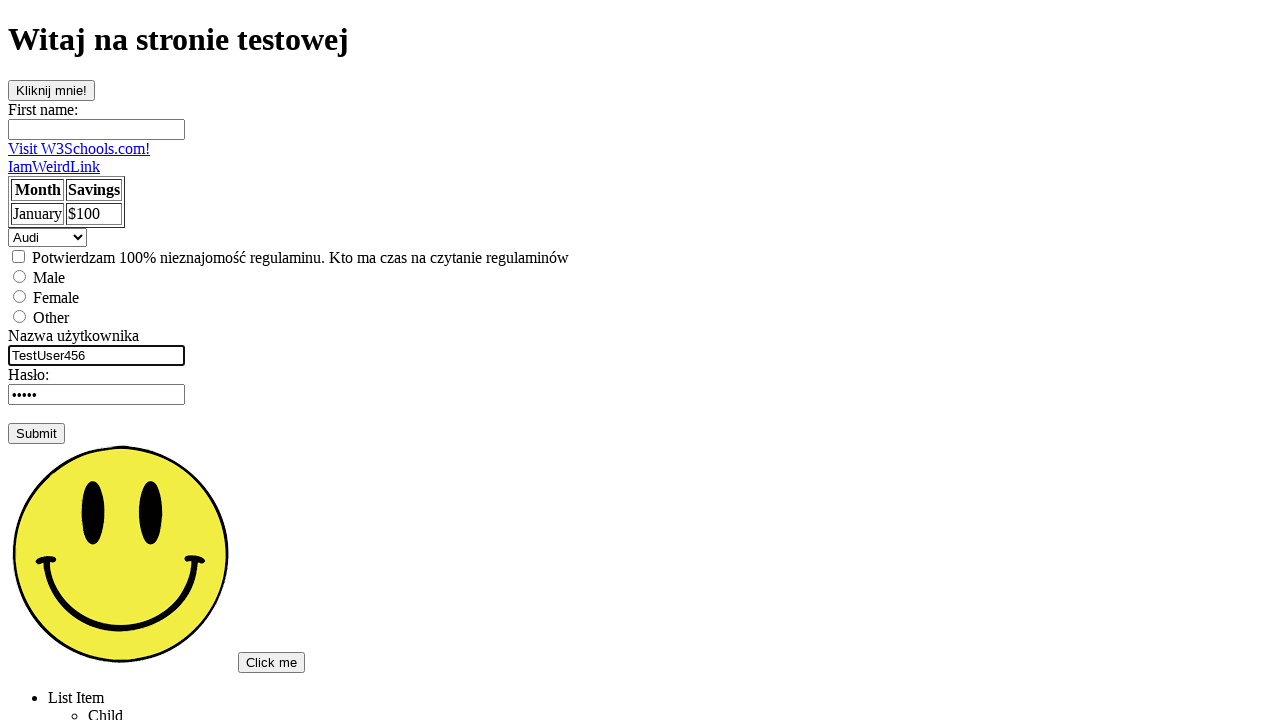

Located password field
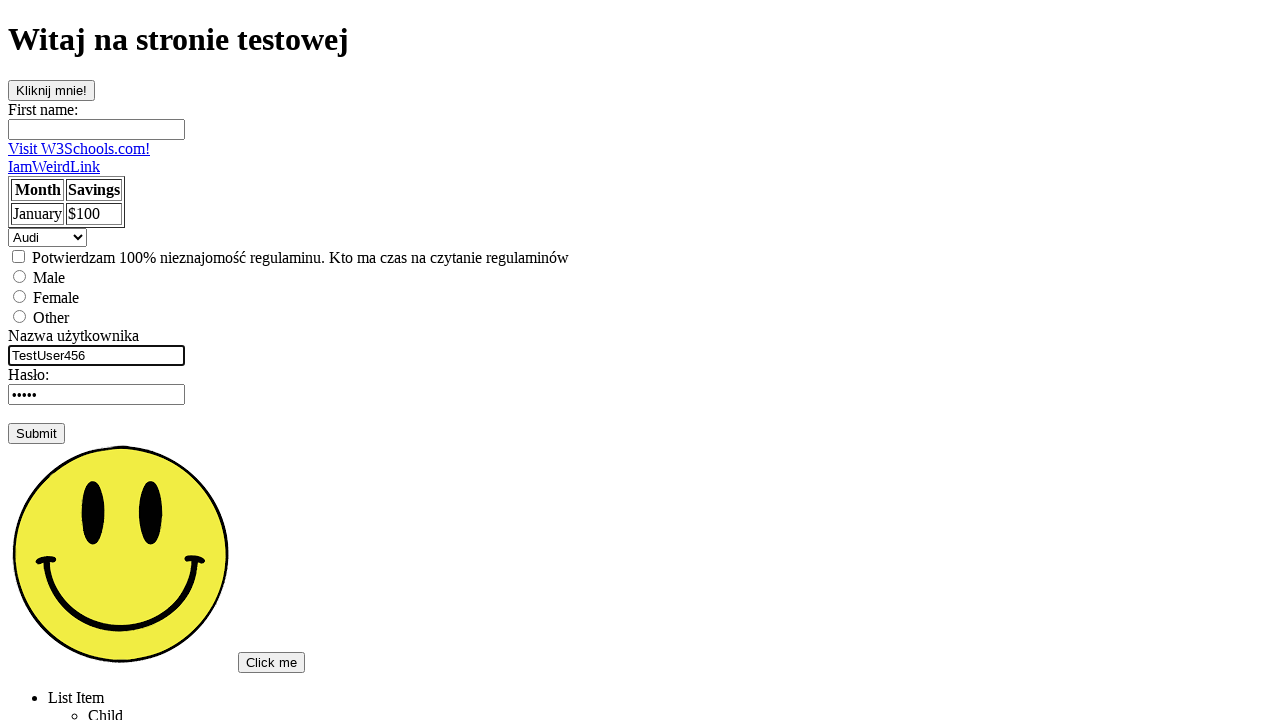

Clicked on password field at (96, 394) on xpath=/html/body/form[2]/input[2]
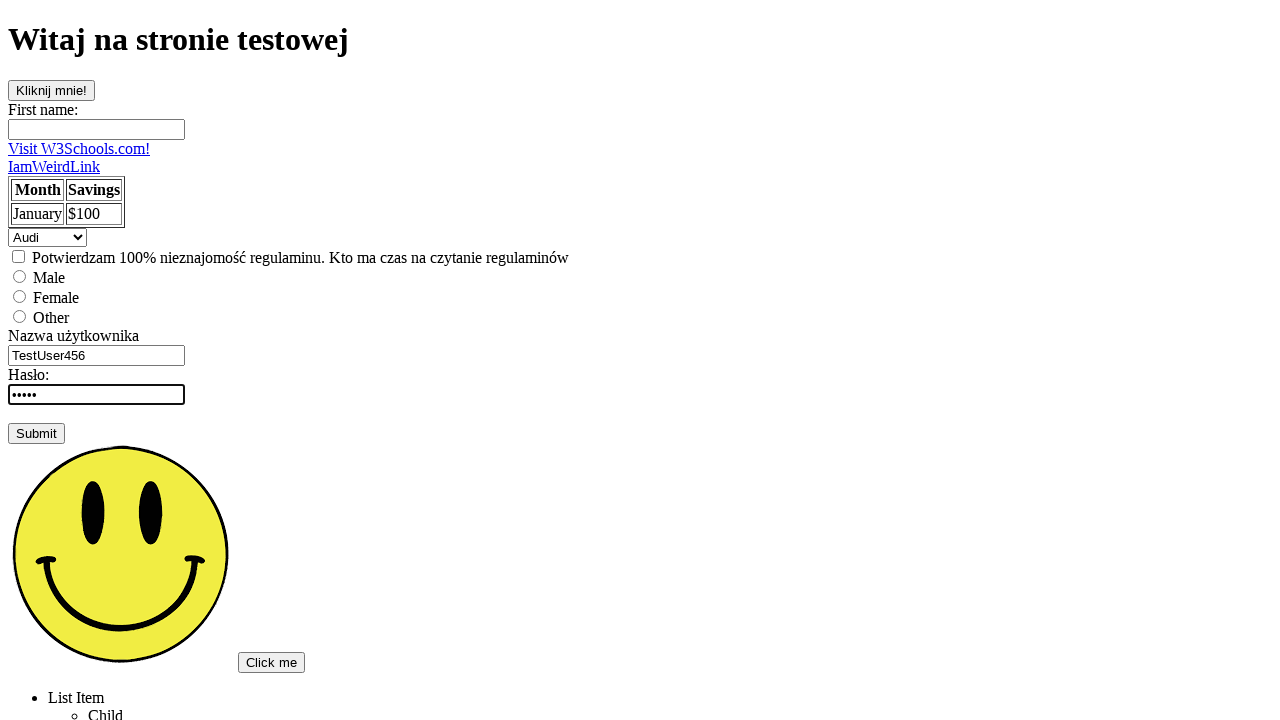

Cleared password field on xpath=/html/body/form[2]/input[2]
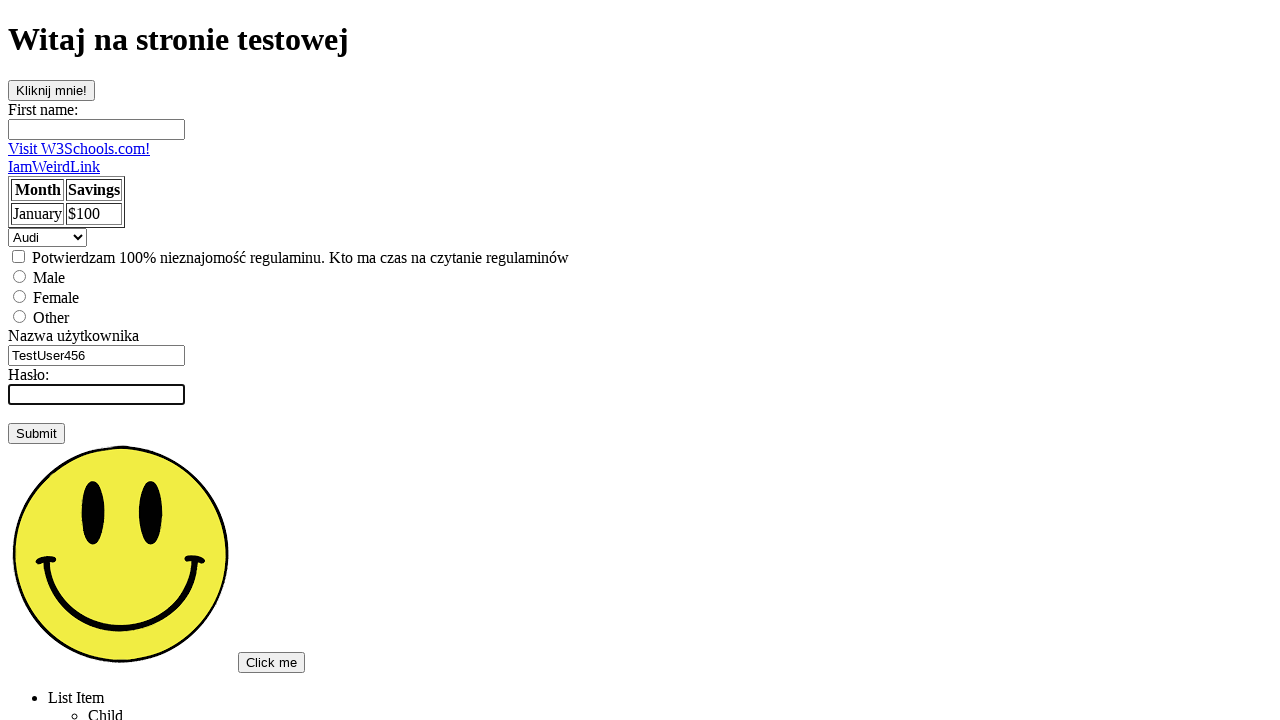

Filled password field with 'SecurePass789' on xpath=/html/body/form[2]/input[2]
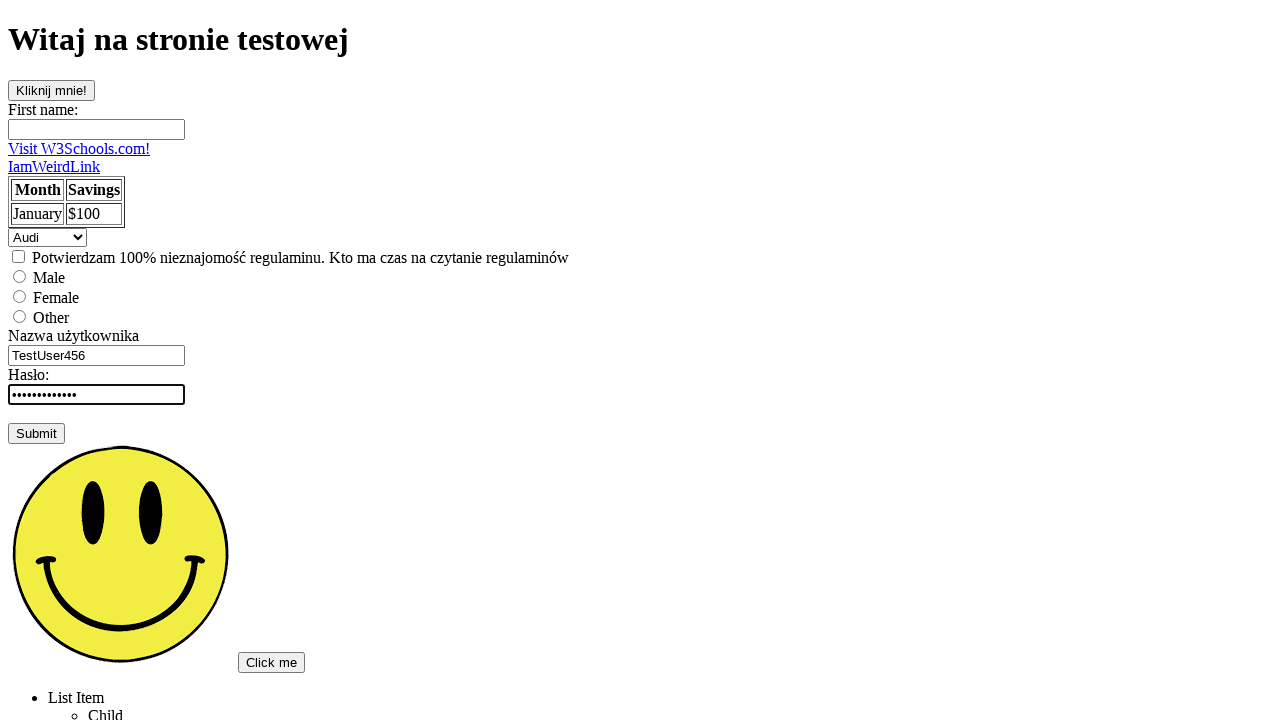

Clicked submit button at (36, 433) on xpath=/html/body/form[2]/input[3]
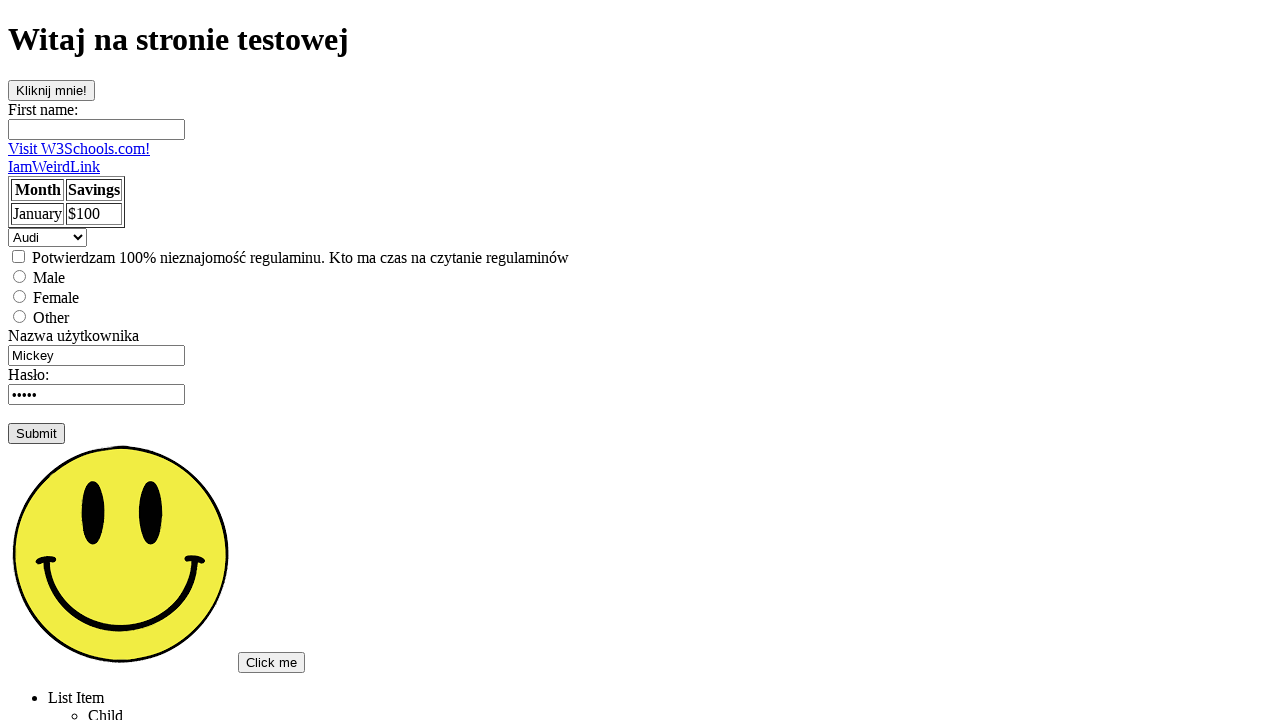

Set up dialog handler to accept alerts
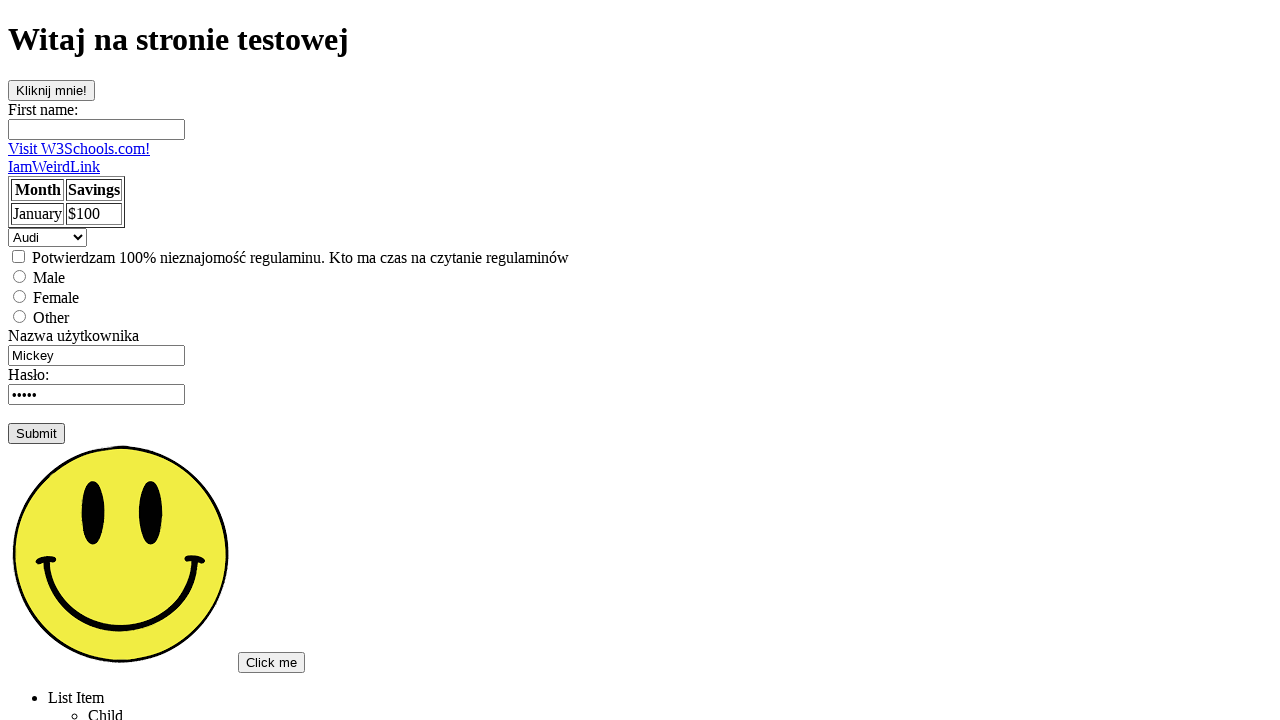

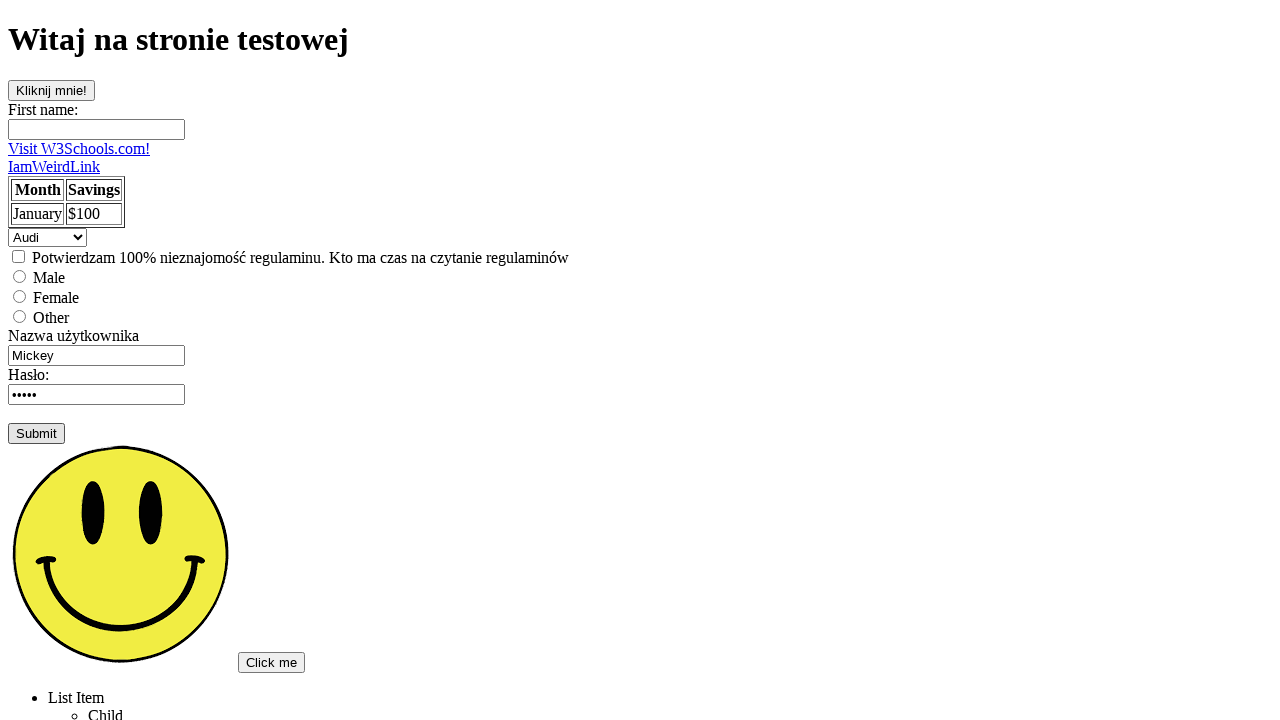